Tests filtering to display all todo items regardless of completion status

Starting URL: https://demo.playwright.dev/todomvc

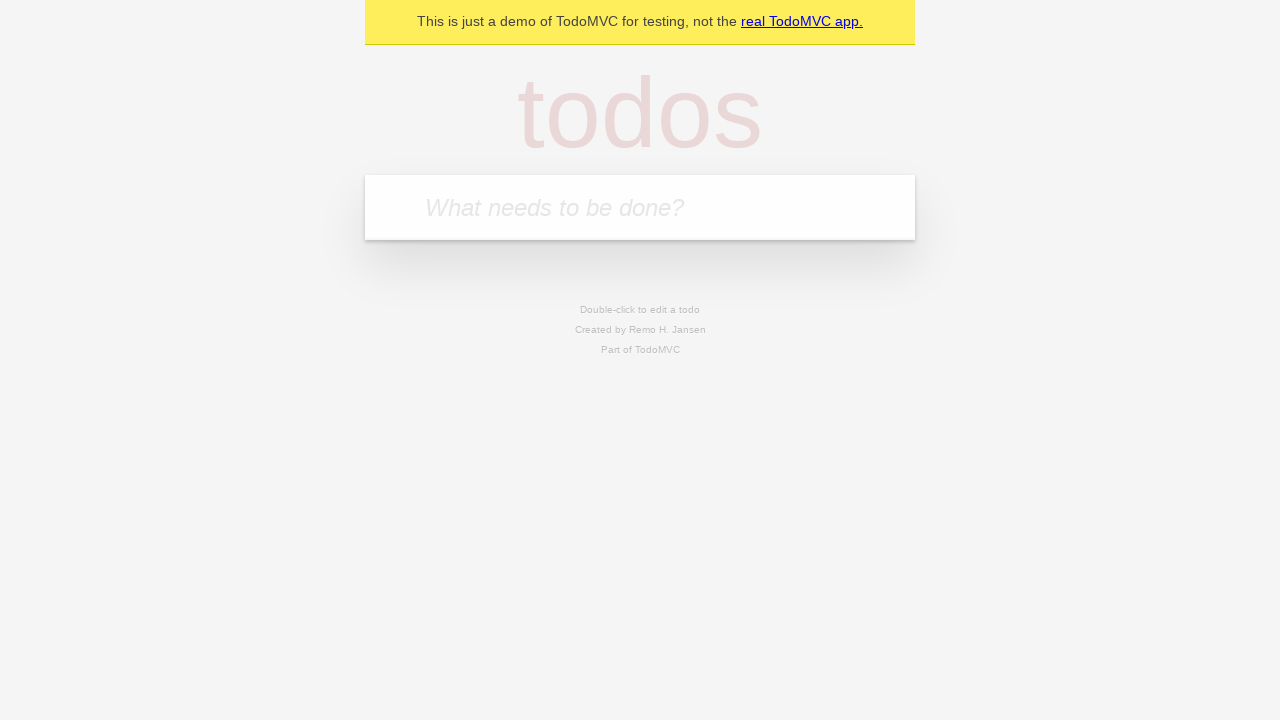

Filled todo input with 'buy some cheese' on internal:attr=[placeholder="What needs to be done?"i]
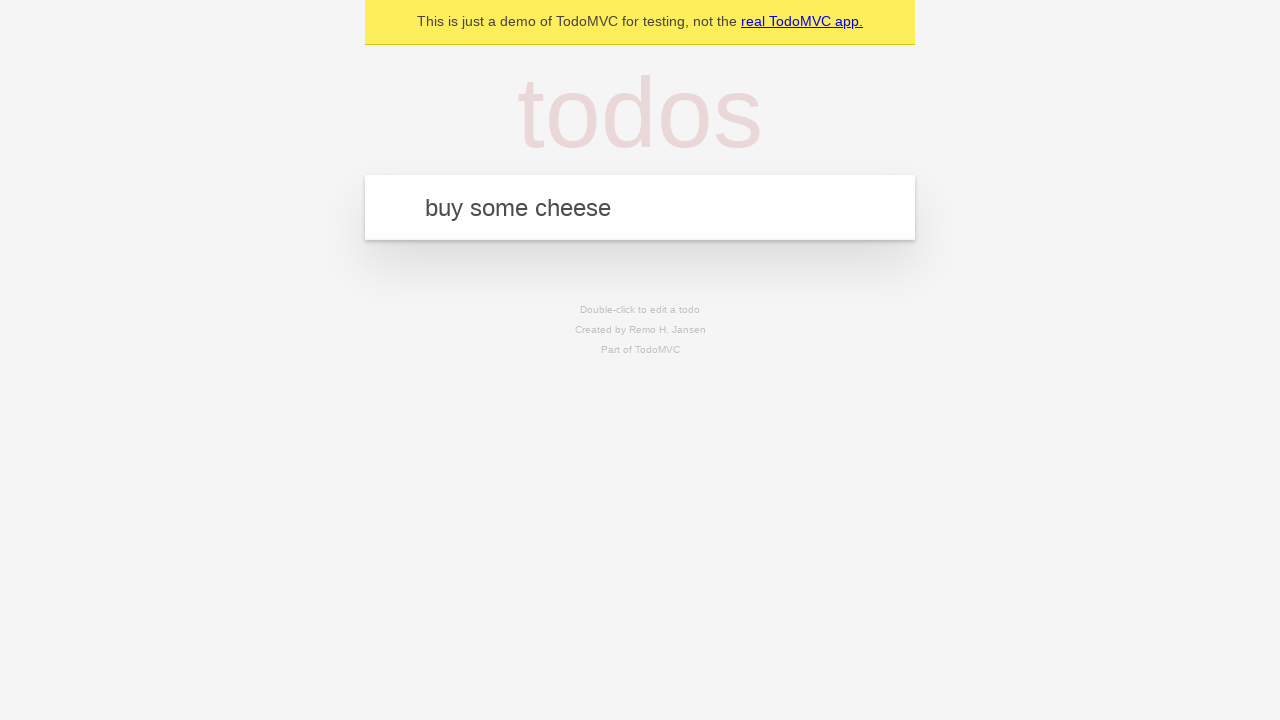

Pressed Enter to add first todo item on internal:attr=[placeholder="What needs to be done?"i]
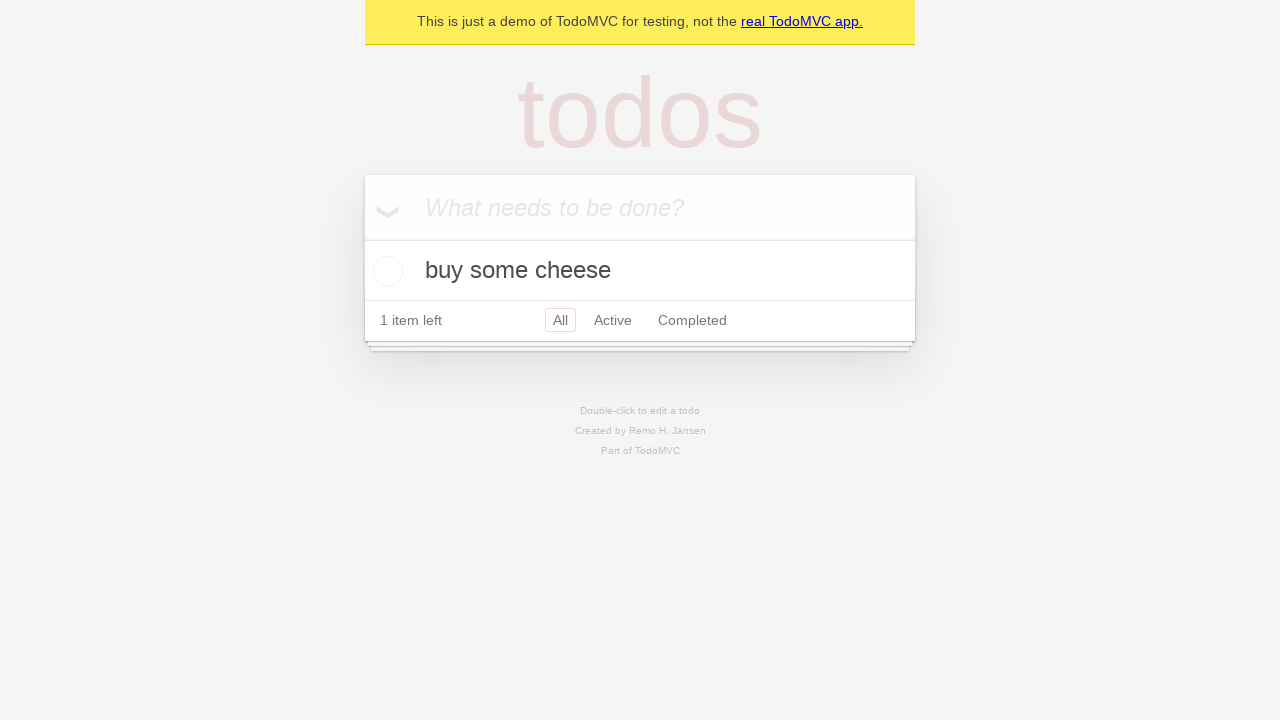

Filled todo input with 'feed the cat' on internal:attr=[placeholder="What needs to be done?"i]
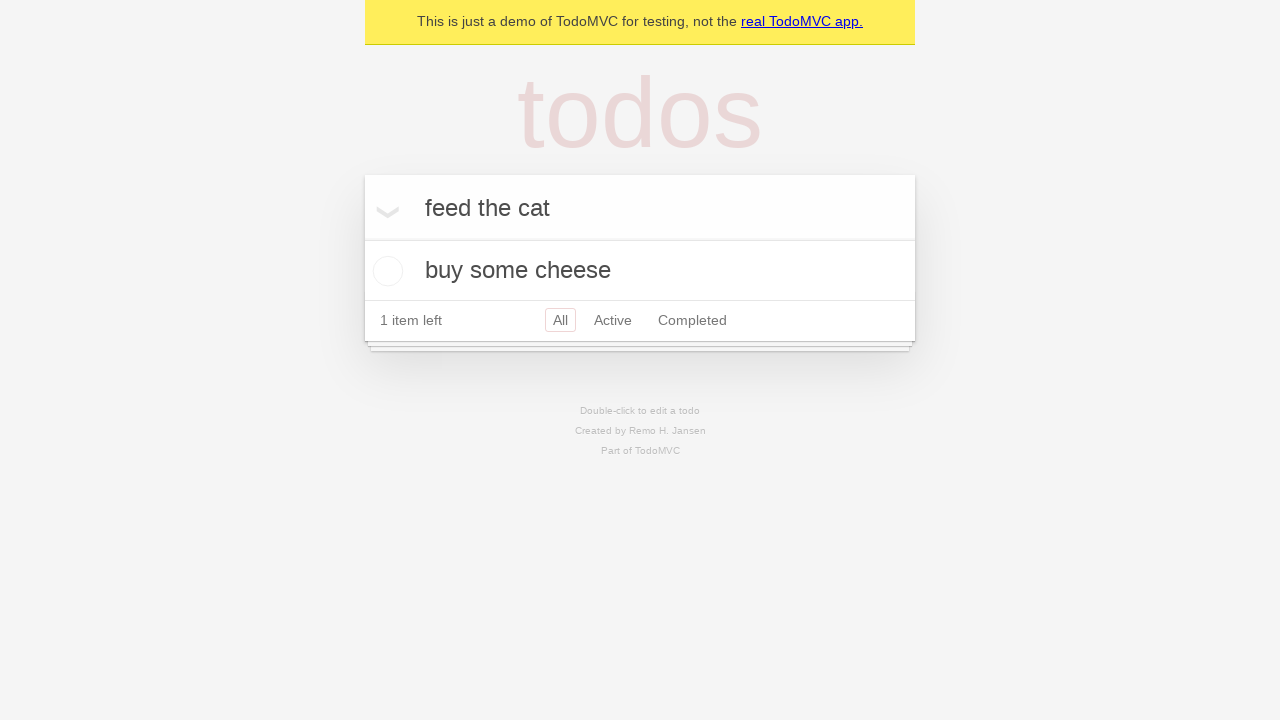

Pressed Enter to add second todo item on internal:attr=[placeholder="What needs to be done?"i]
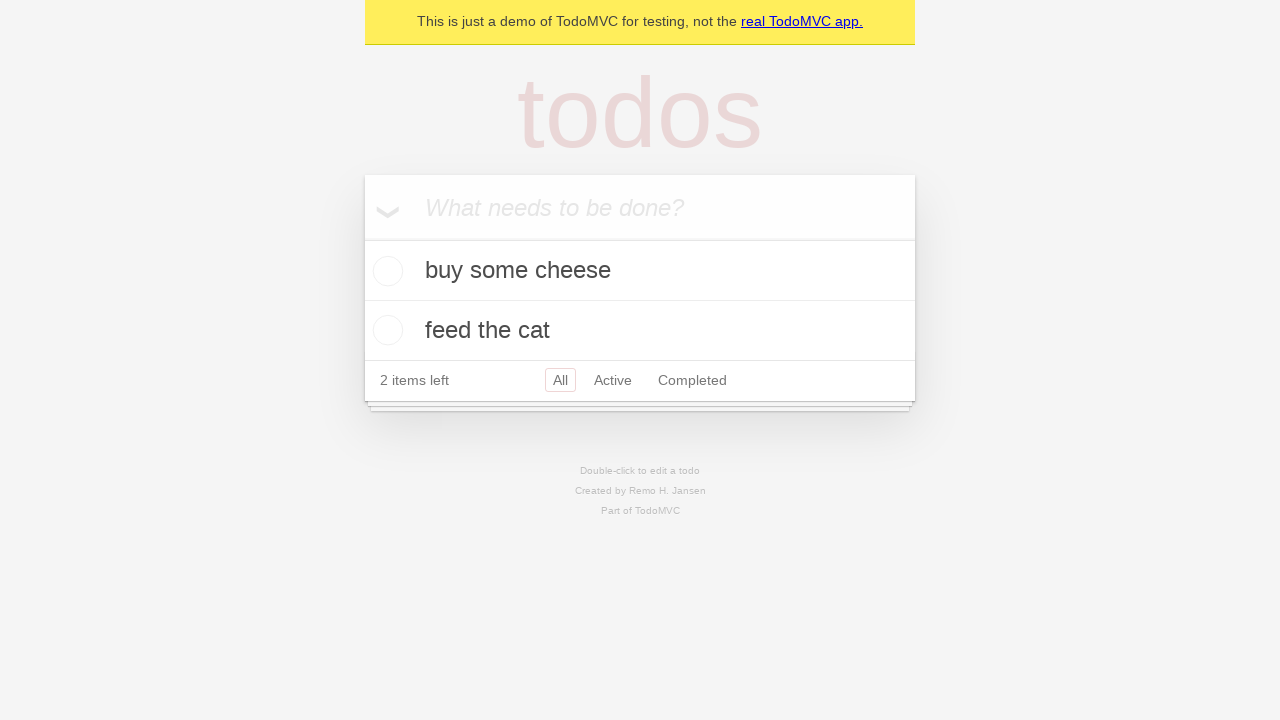

Filled todo input with 'book a doctors appointment' on internal:attr=[placeholder="What needs to be done?"i]
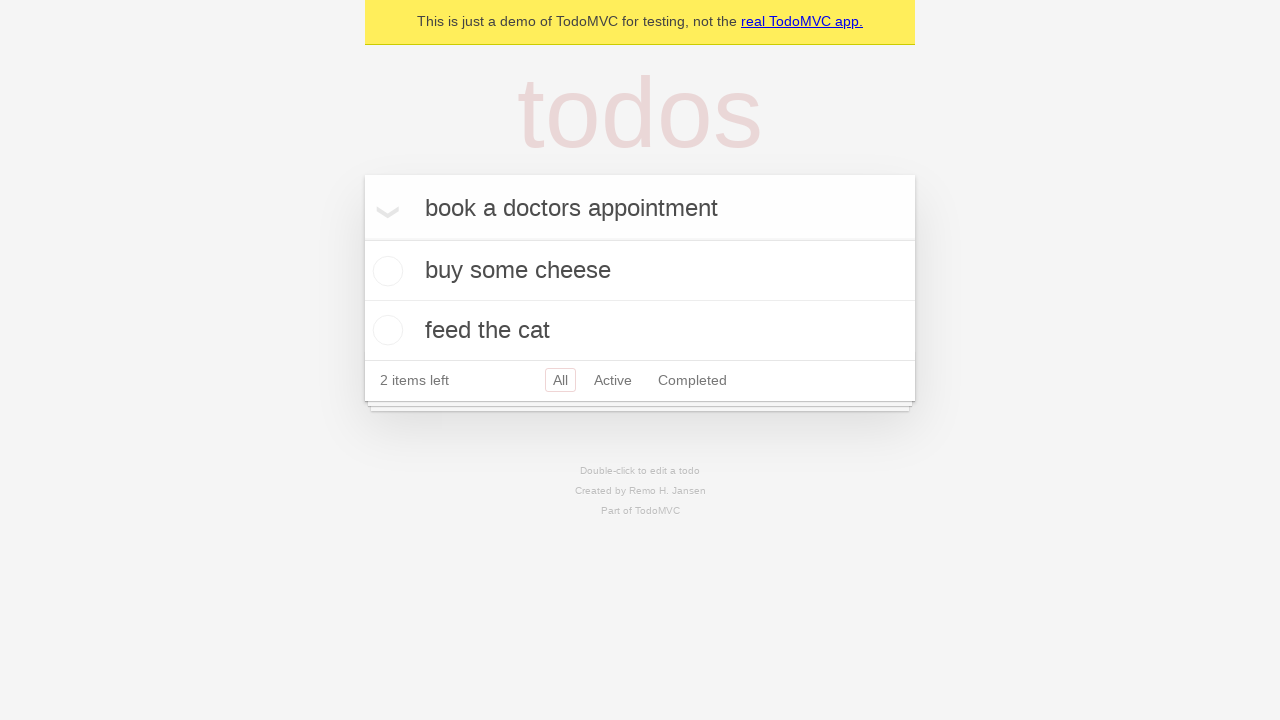

Pressed Enter to add third todo item on internal:attr=[placeholder="What needs to be done?"i]
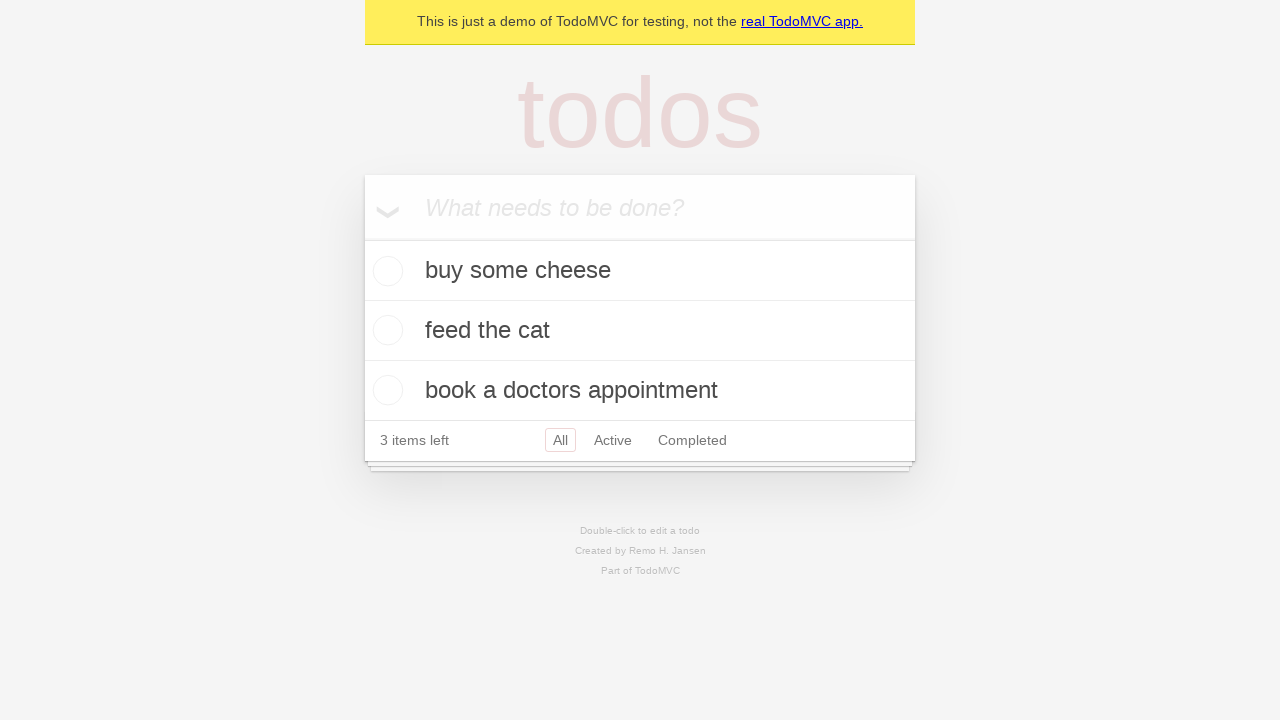

Checked the second todo item checkbox at (385, 330) on internal:testid=[data-testid="todo-item"s] >> nth=1 >> internal:role=checkbox
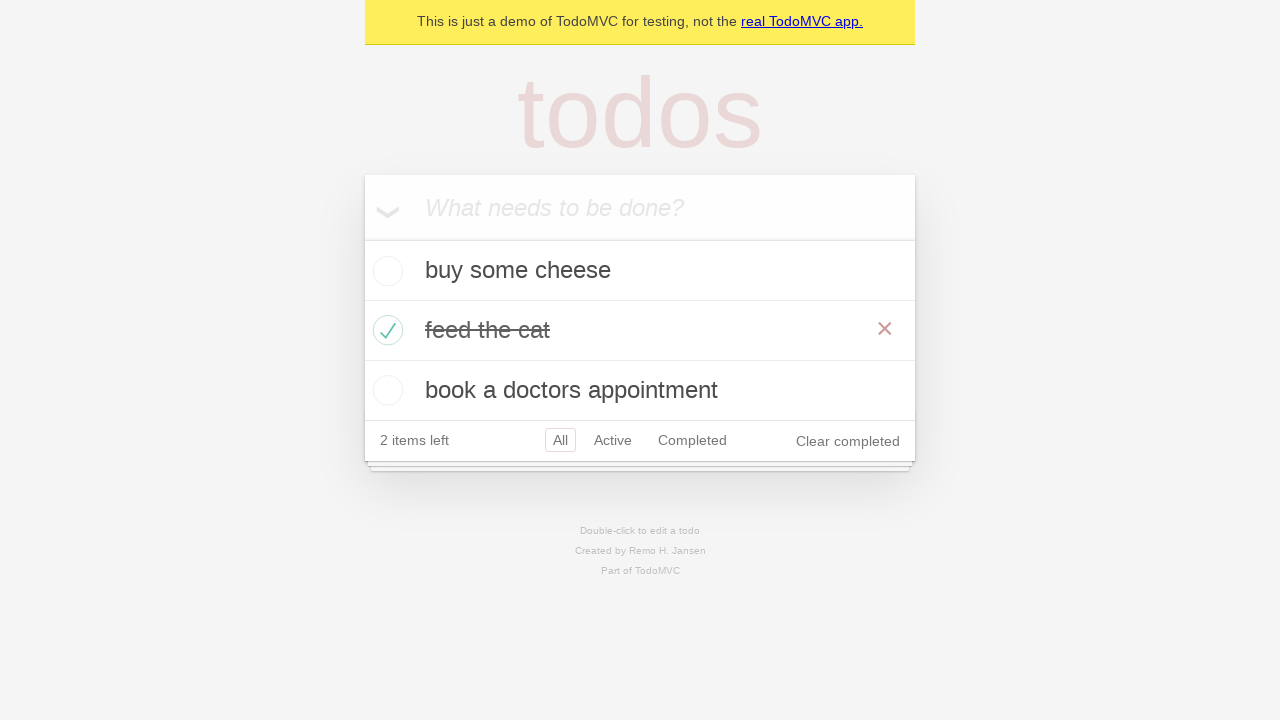

Clicked 'Active' filter to display only active items at (613, 440) on internal:role=link[name="Active"i]
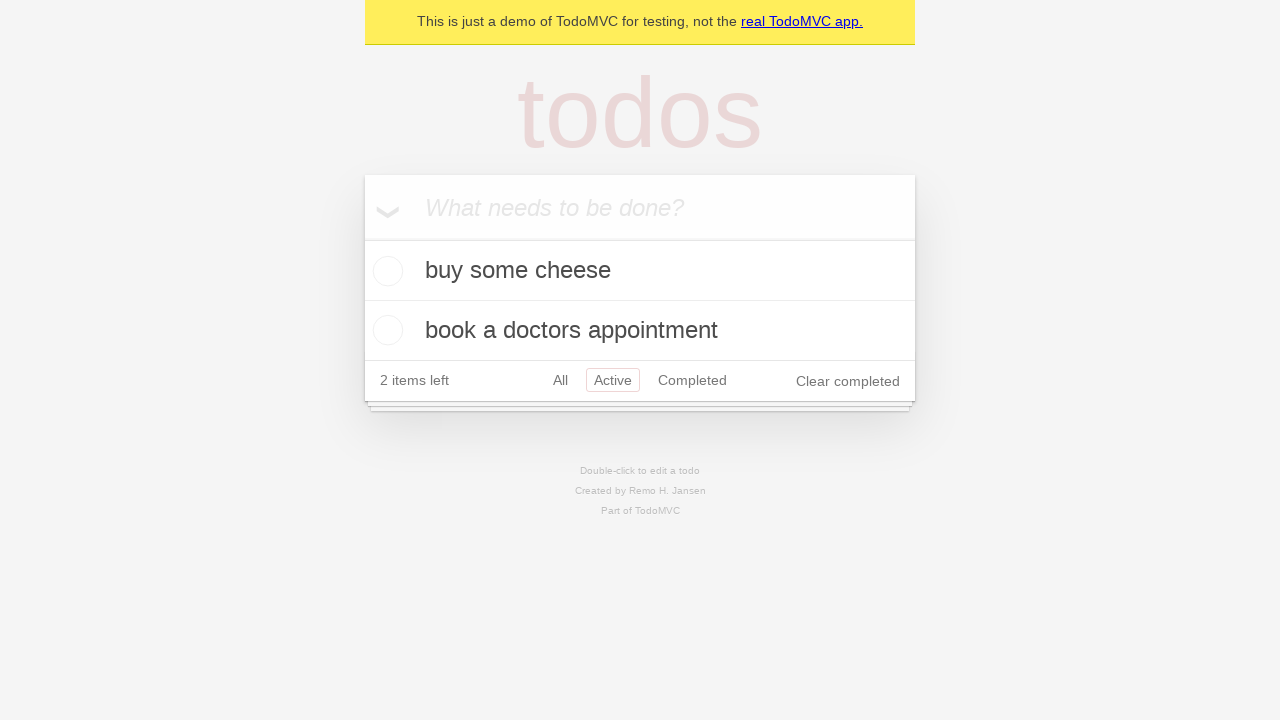

Clicked 'Completed' filter to display only completed items at (692, 380) on internal:role=link[name="Completed"i]
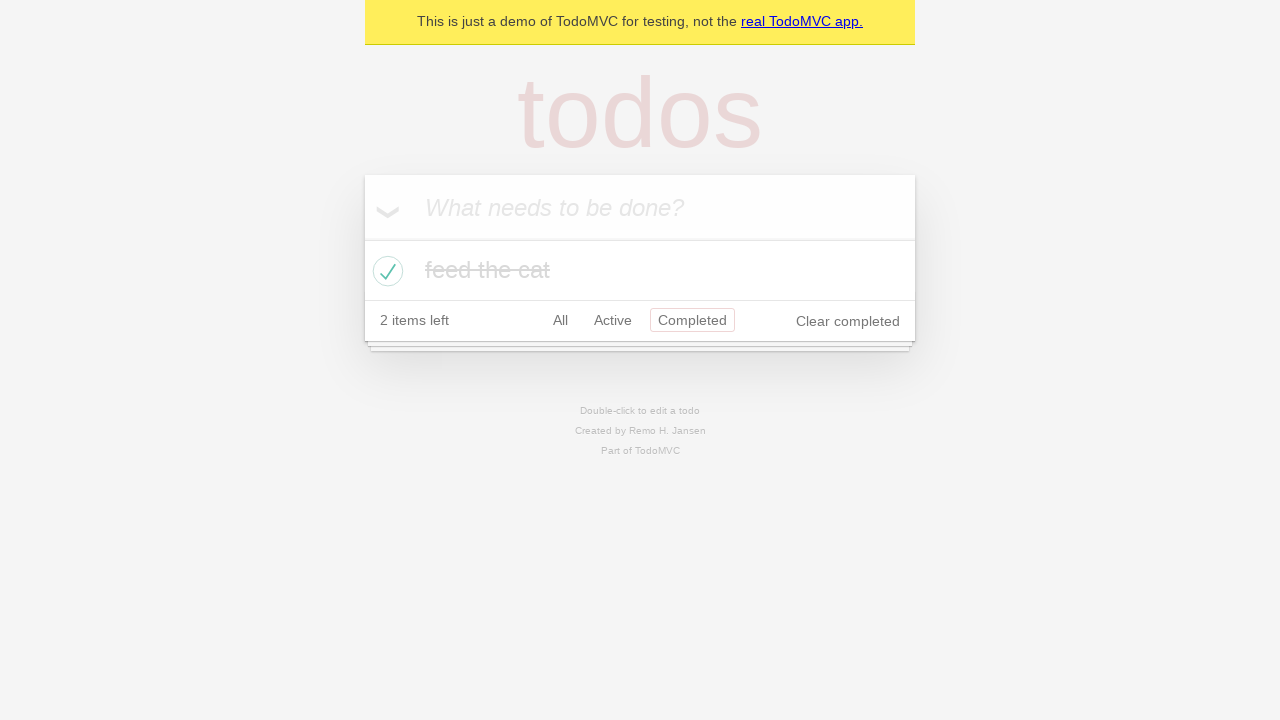

Clicked 'All' filter to display all items regardless of completion status at (560, 320) on internal:role=link[name="All"i]
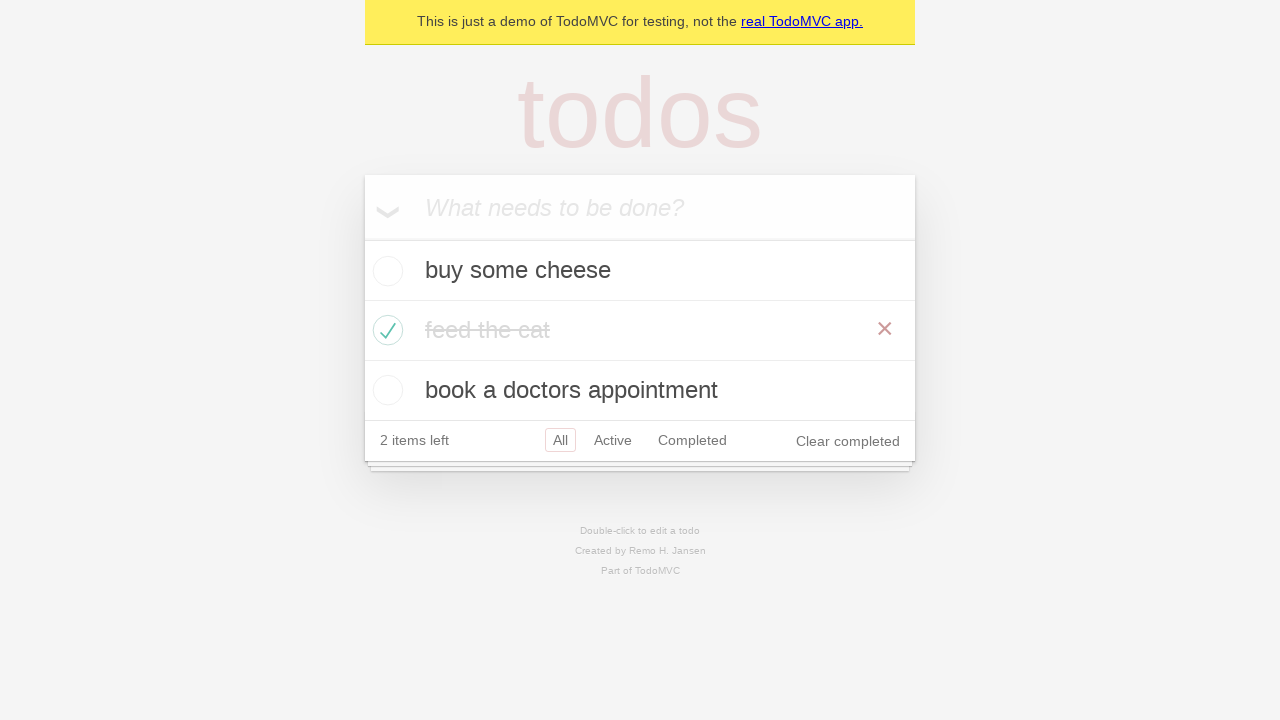

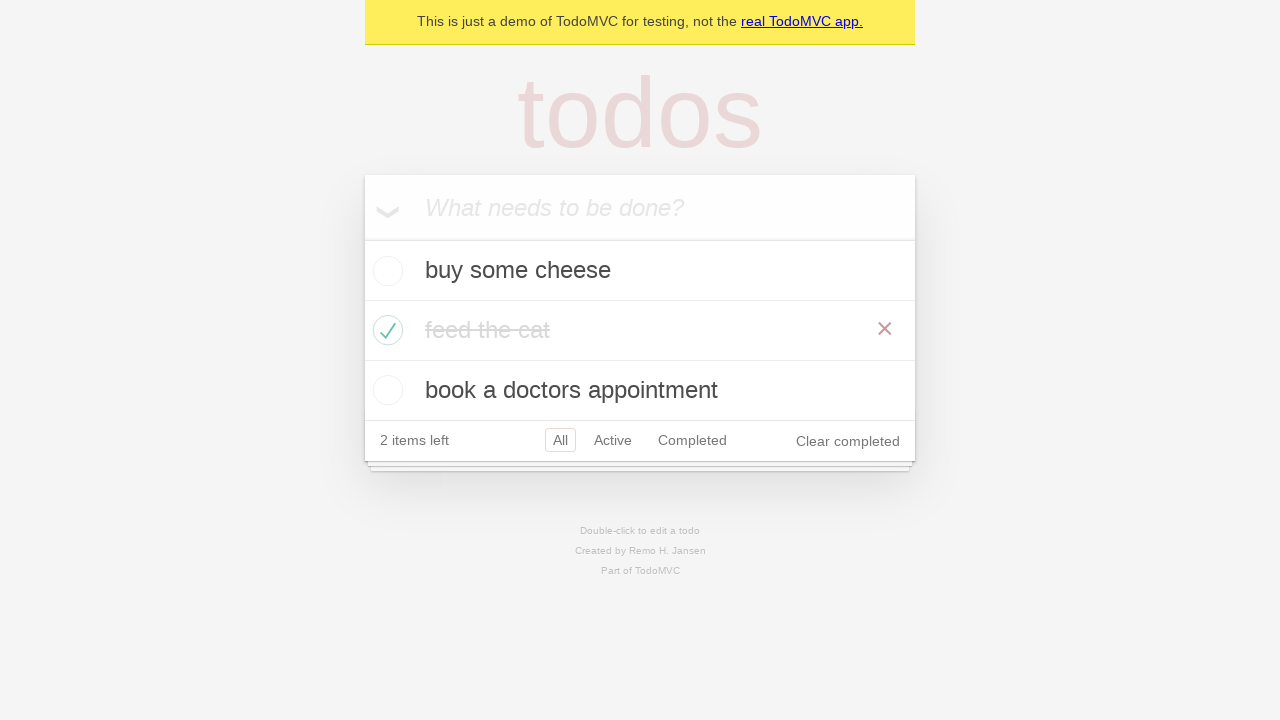